Tests filling out a form that practices advanced XPath selectors, including favorite books fields and family tree input fields

Starting URL: https://syntaxprojects.com/advanceXpath-homework.php

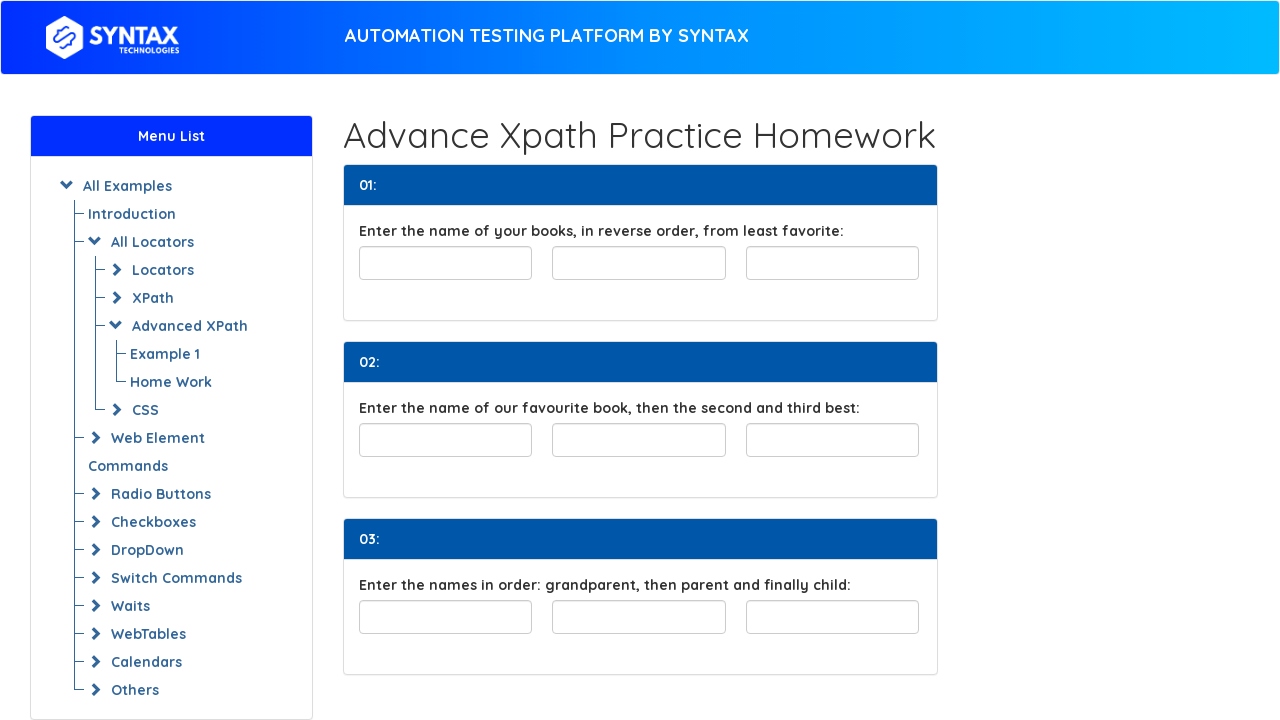

Filled least favorite book field with 'The soldier of light' using child axis selector on //div[@class='row col-4-fields']/child::input[3]
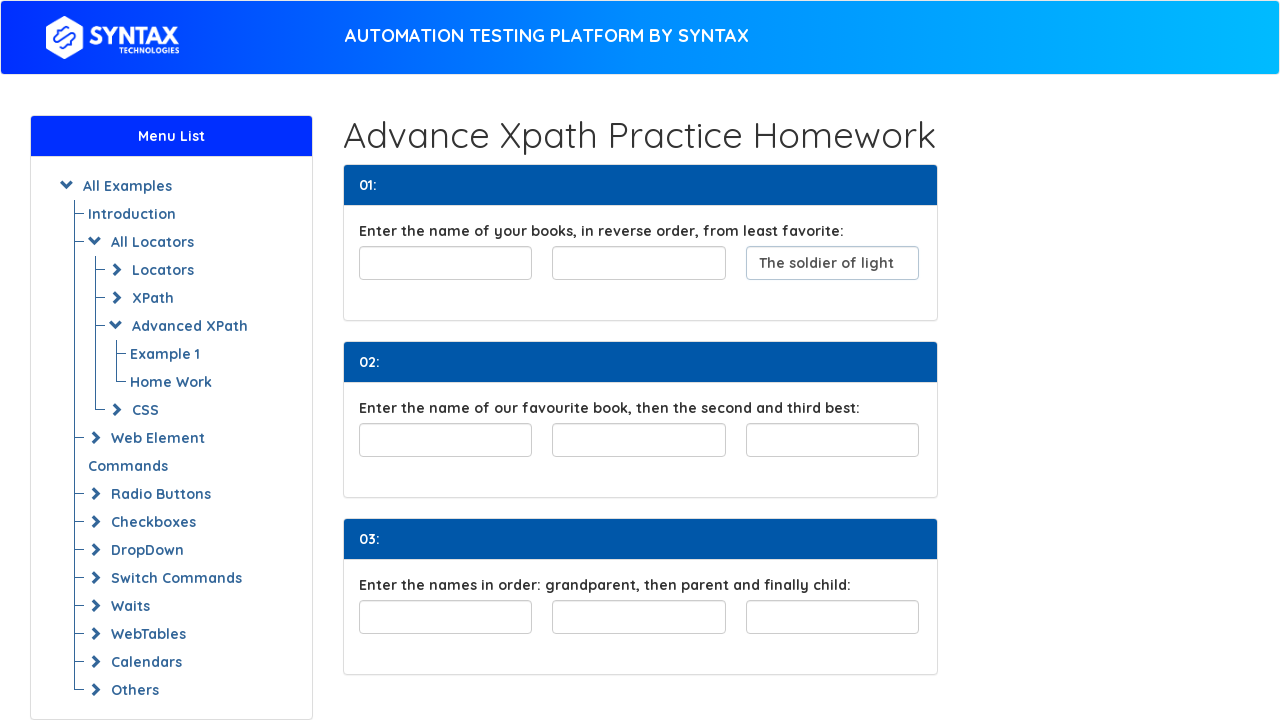

Filled second favorite book field with 'Harry Potter' using preceding-sibling axis on //input[@id='least-favorite']/preceding-sibling::input[1]
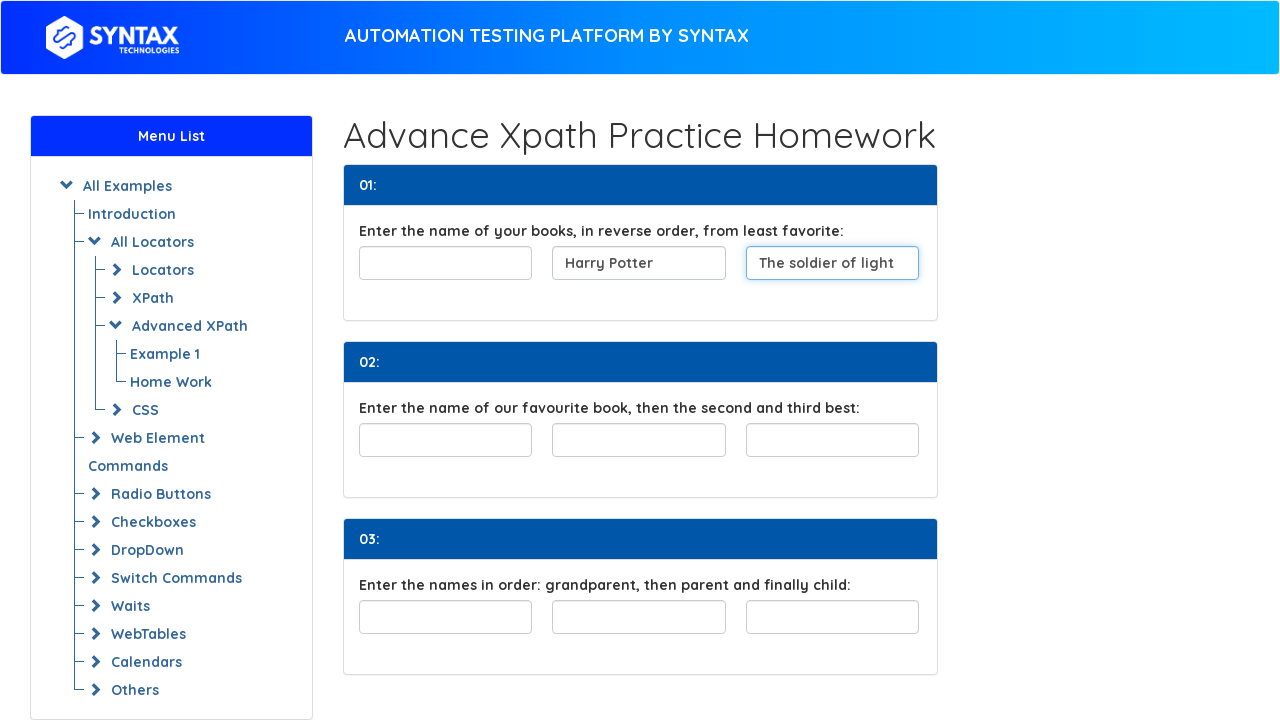

Filled favorite book field with 'Radical Forgiveness' using preceding-sibling axis on //input[@id='least-favorite']/preceding-sibling::input[2]
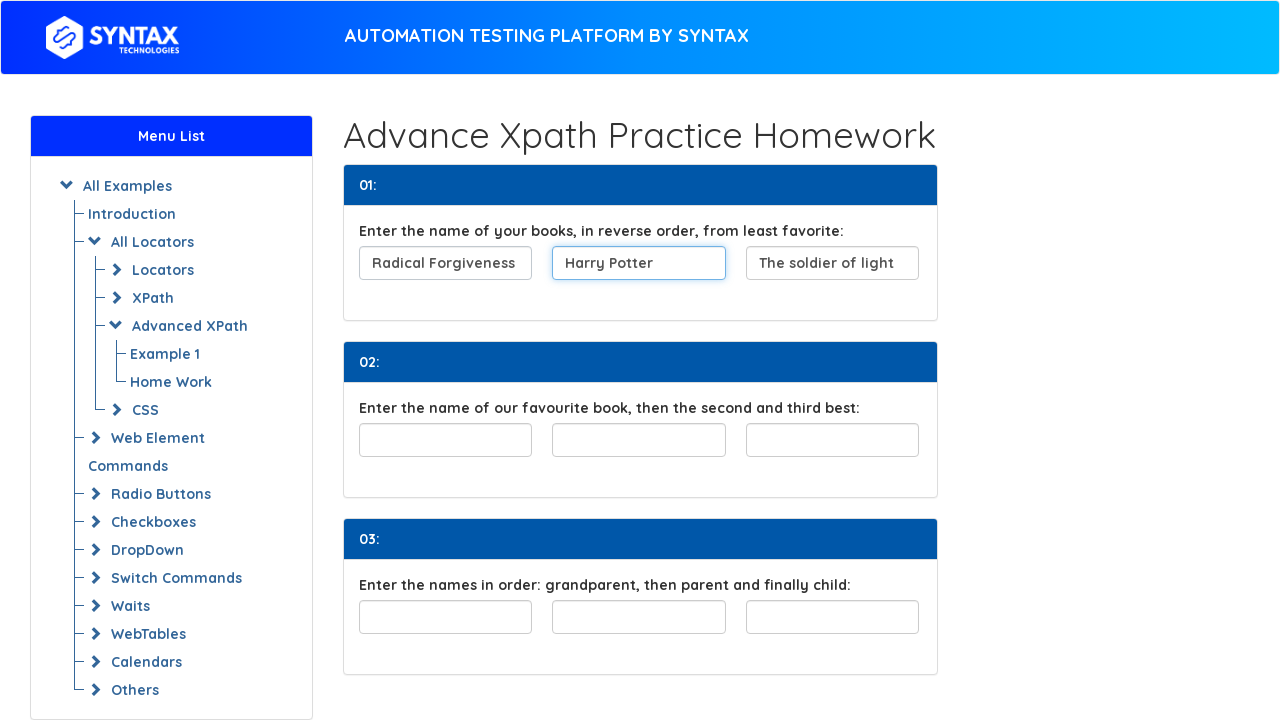

Filled favorite book field with 'Radical Forgiveness' using ID selector on input#favouriteBook
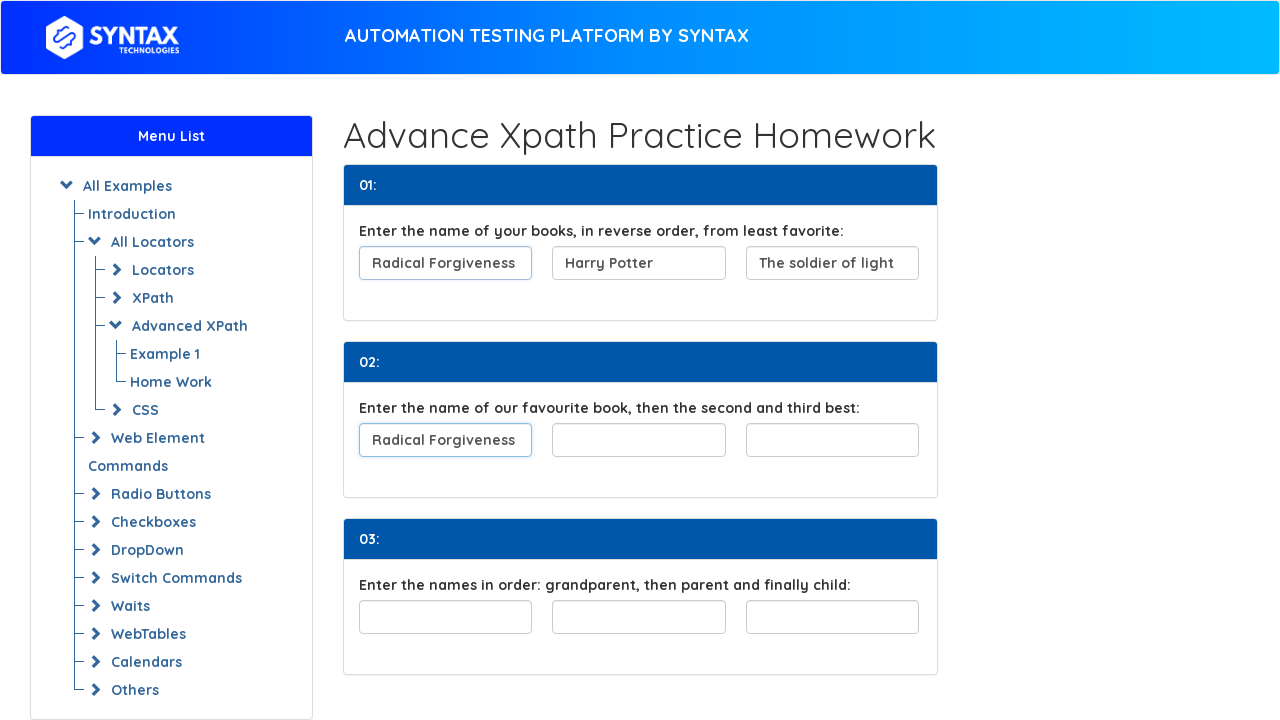

Filled second favorite book field with 'Harry Potter' using following-sibling axis on //input[@id='favouriteBook']/following-sibling::input[1]
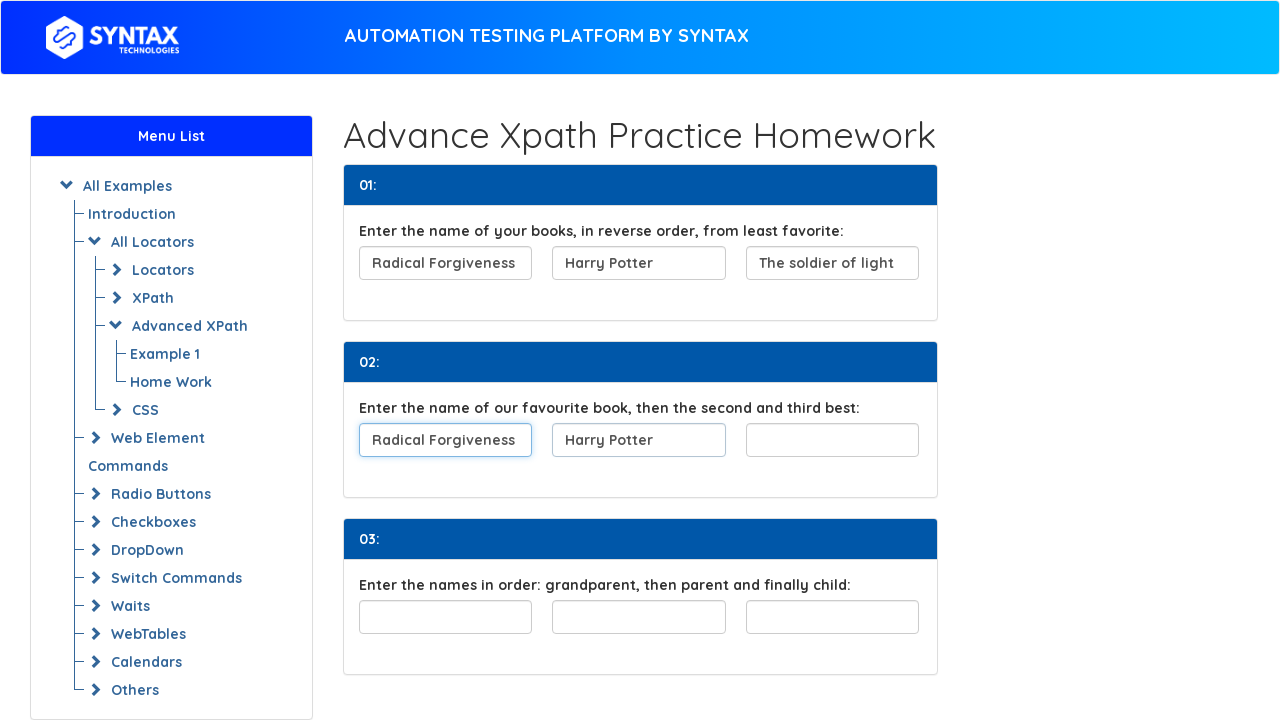

Filled least favorite book field with 'The soldier of light' using following-sibling axis on //input[@id='favouriteBook']/following-sibling::input[2]
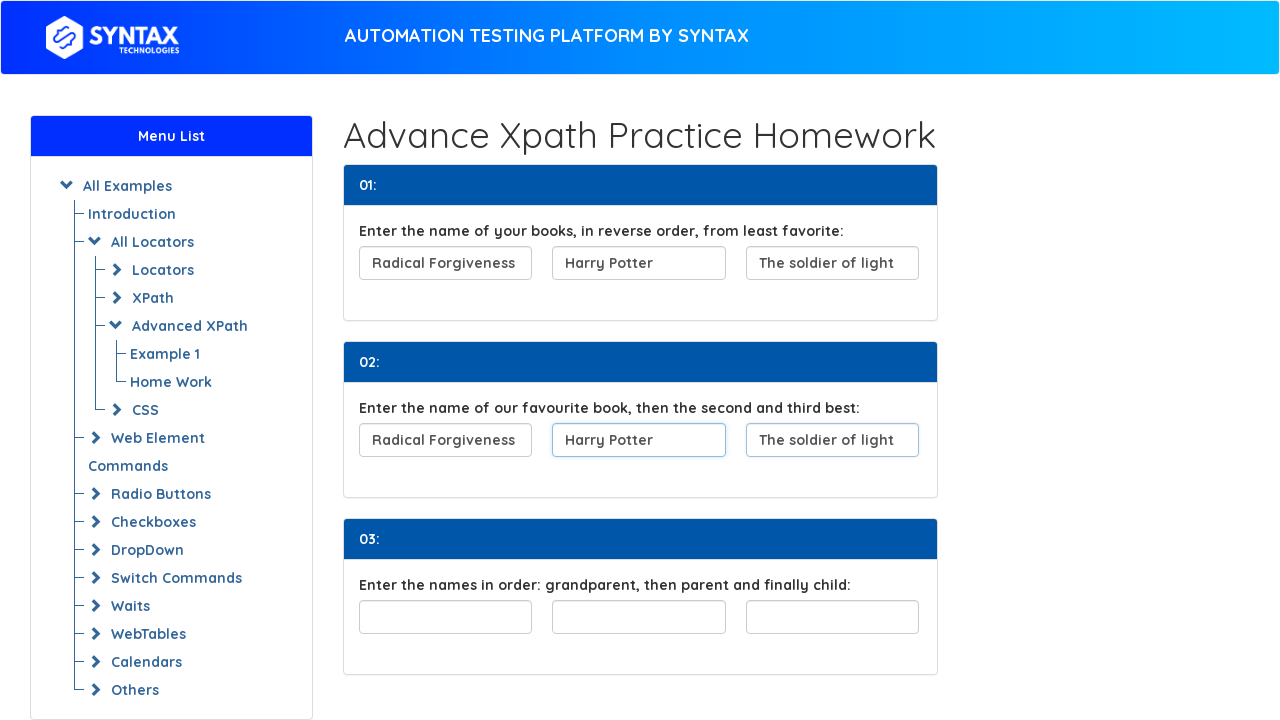

Filled grandparent field in family tree with 'Vladimir' on //div[@id='familyTree']/child::input[1]
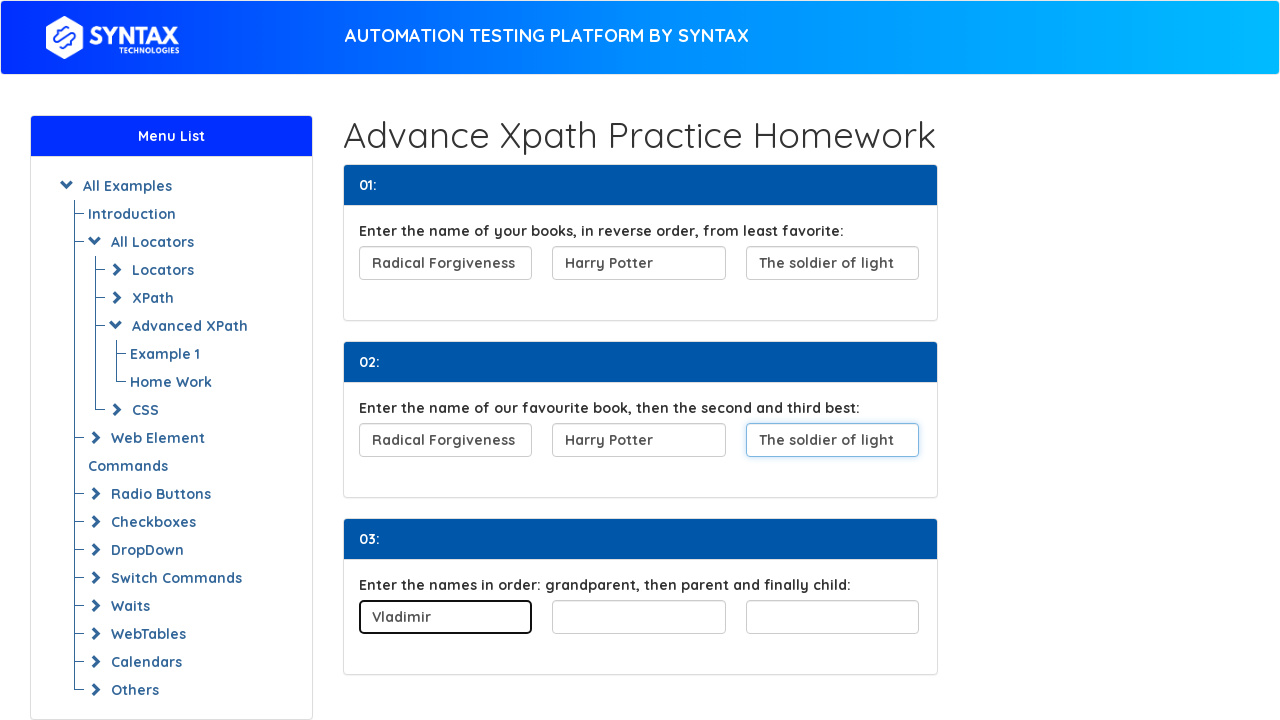

Filled parent field in family tree with 'Sergii' on //div[@id='familyTree']/child::input[2]
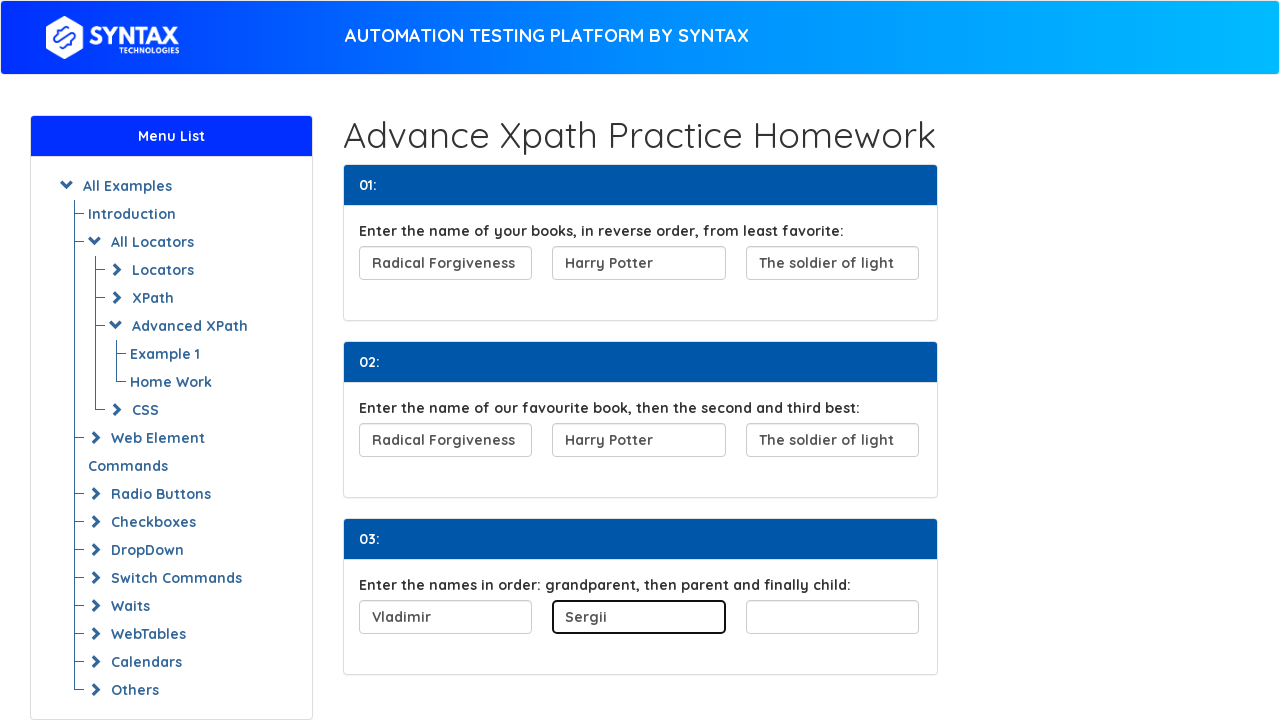

Filled child field in family tree with 'Maria' on //div[@id='familyTree']/child::input[3]
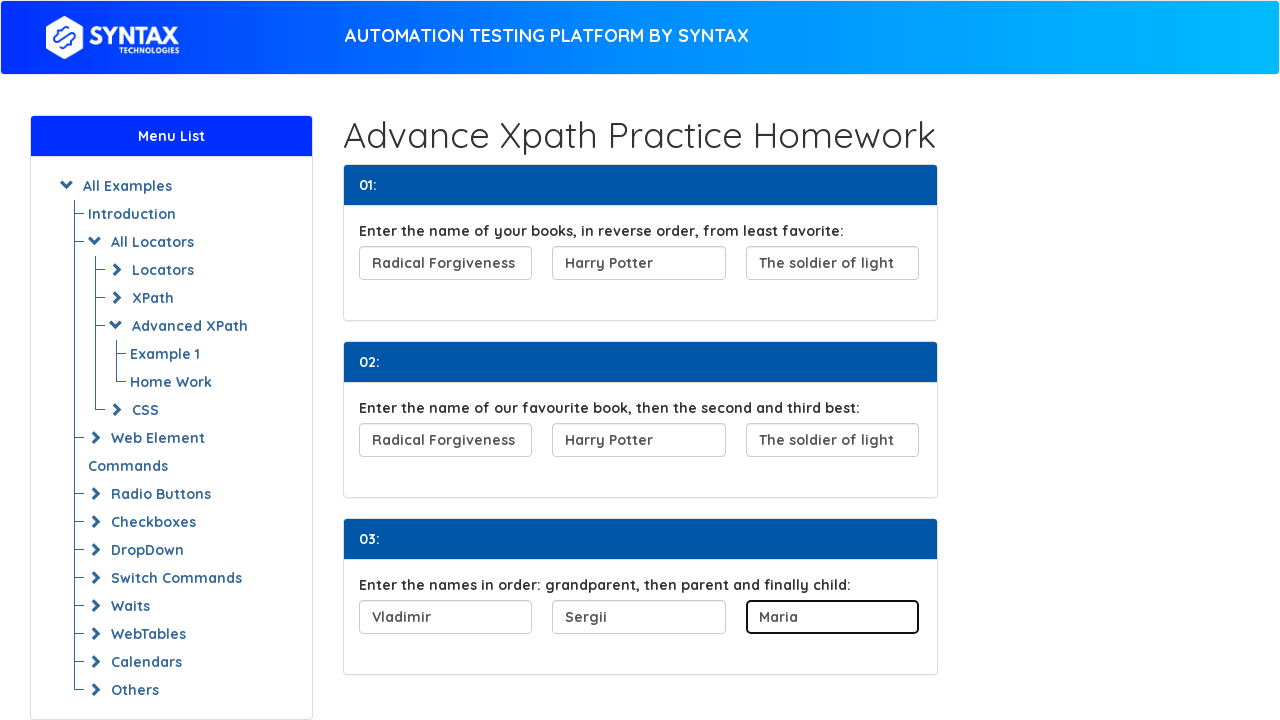

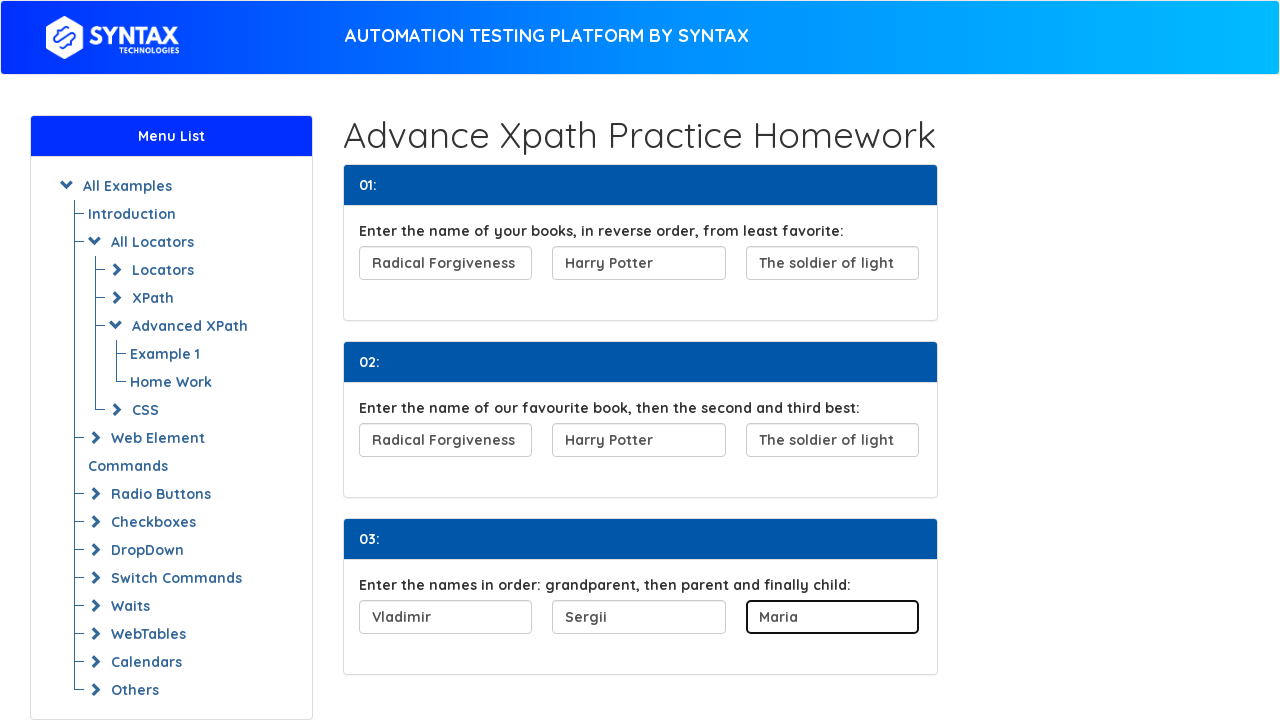